Tests submitting a forgot password request with a valid email address and expects a success toast notification

Starting URL: https://ecommerce-omega-three-23.vercel.app/forgot-password

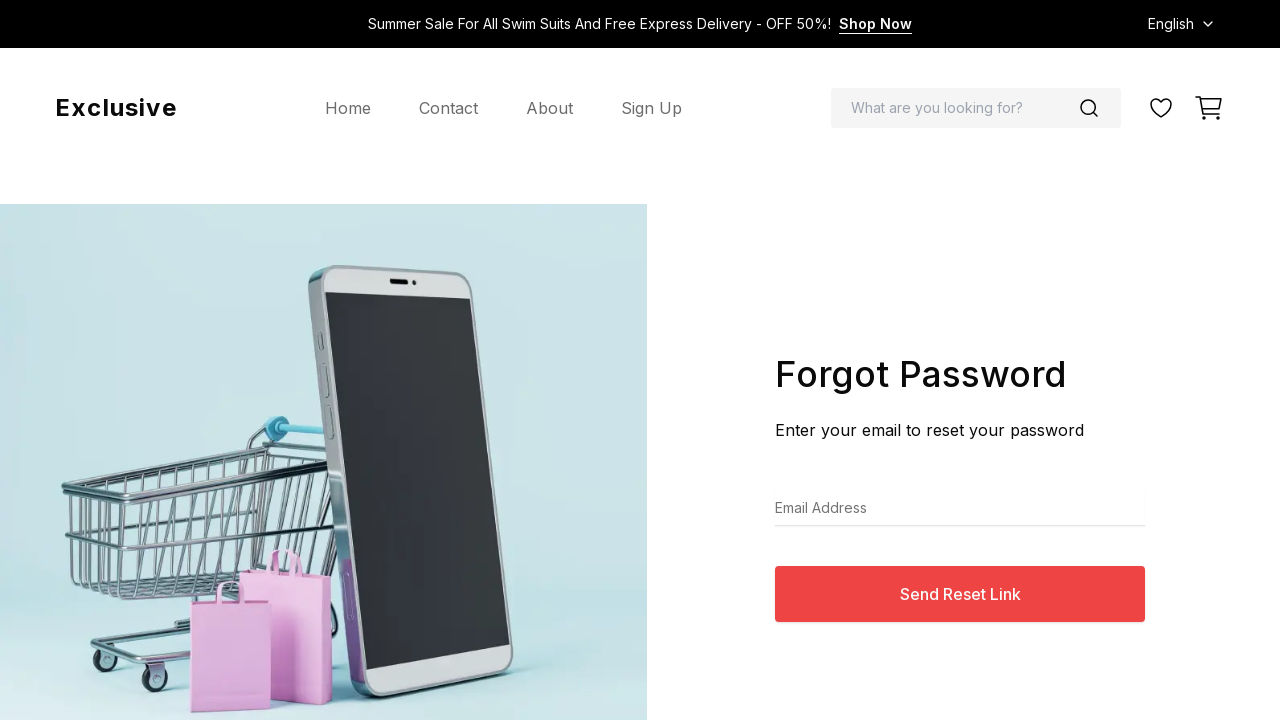

Filled email field with valid email 'validuser@example.com' on input[type='email'], input[name='email'], input[placeholder*='email' i]
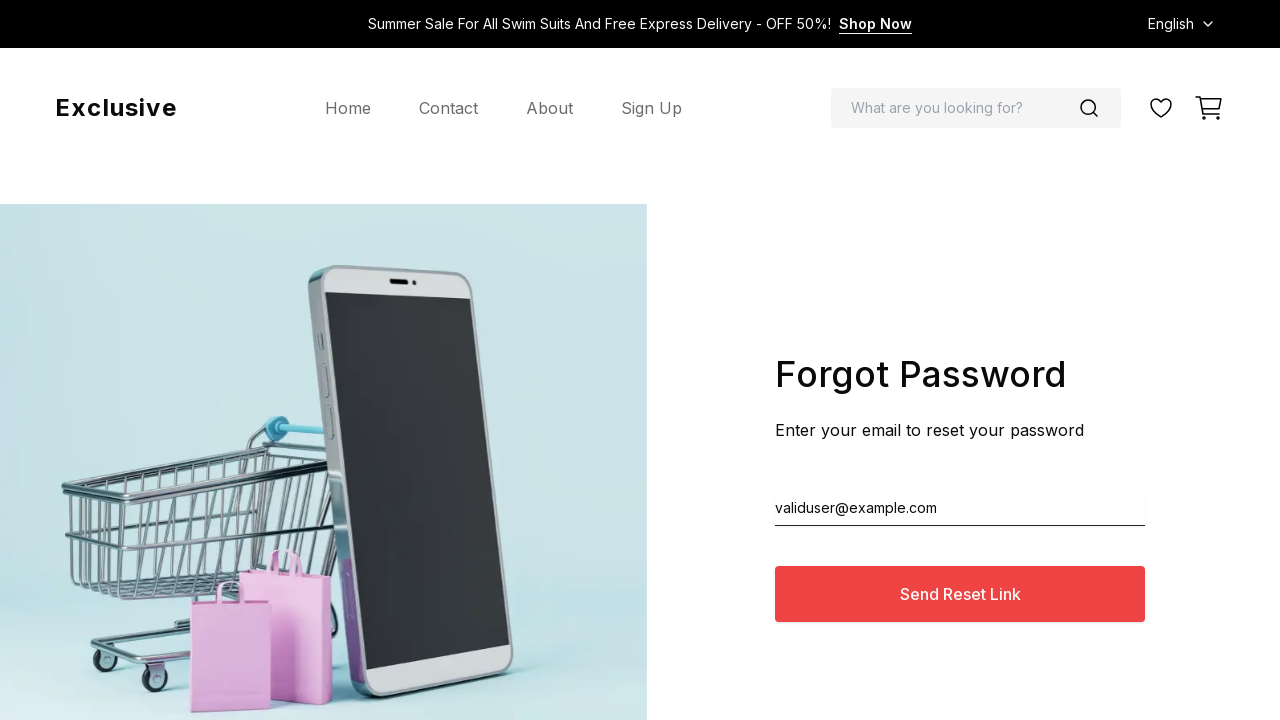

Clicked submit button to send forgot password request at (960, 594) on button[type='submit'], button:has-text('Submit'), button:has-text('Send'), butto
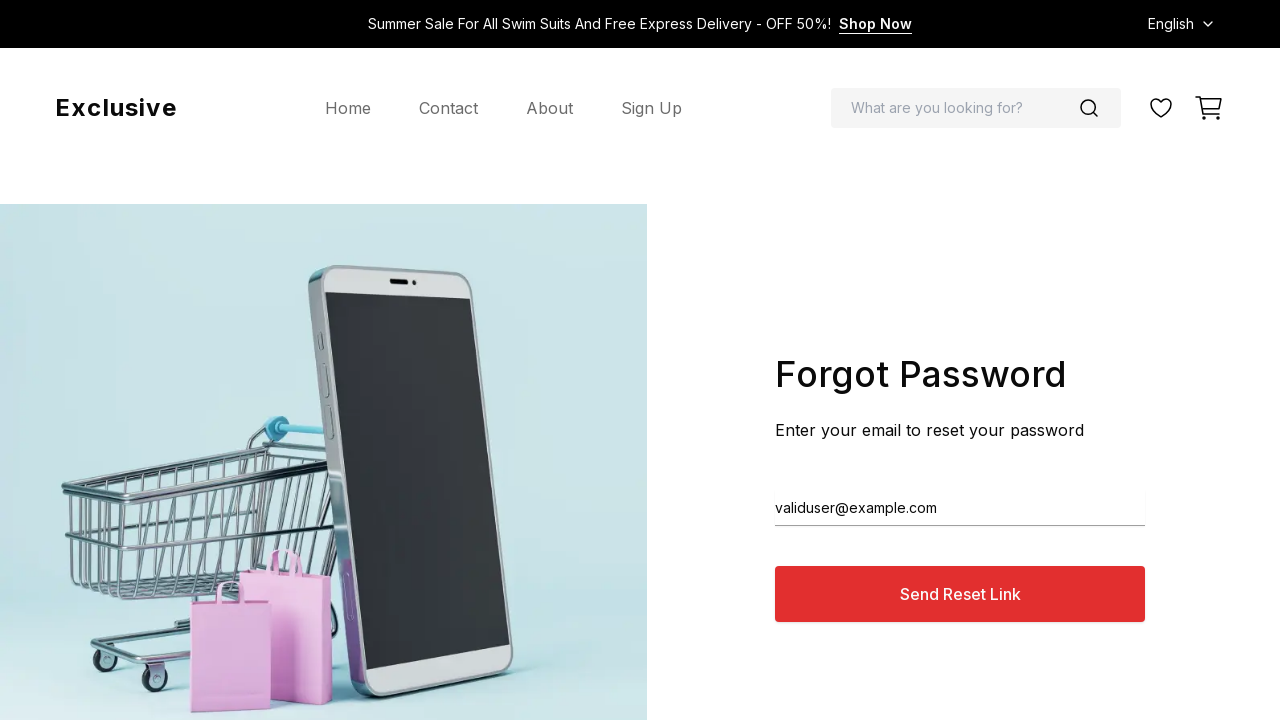

Success toast notification appeared confirming forgot password request was submitted
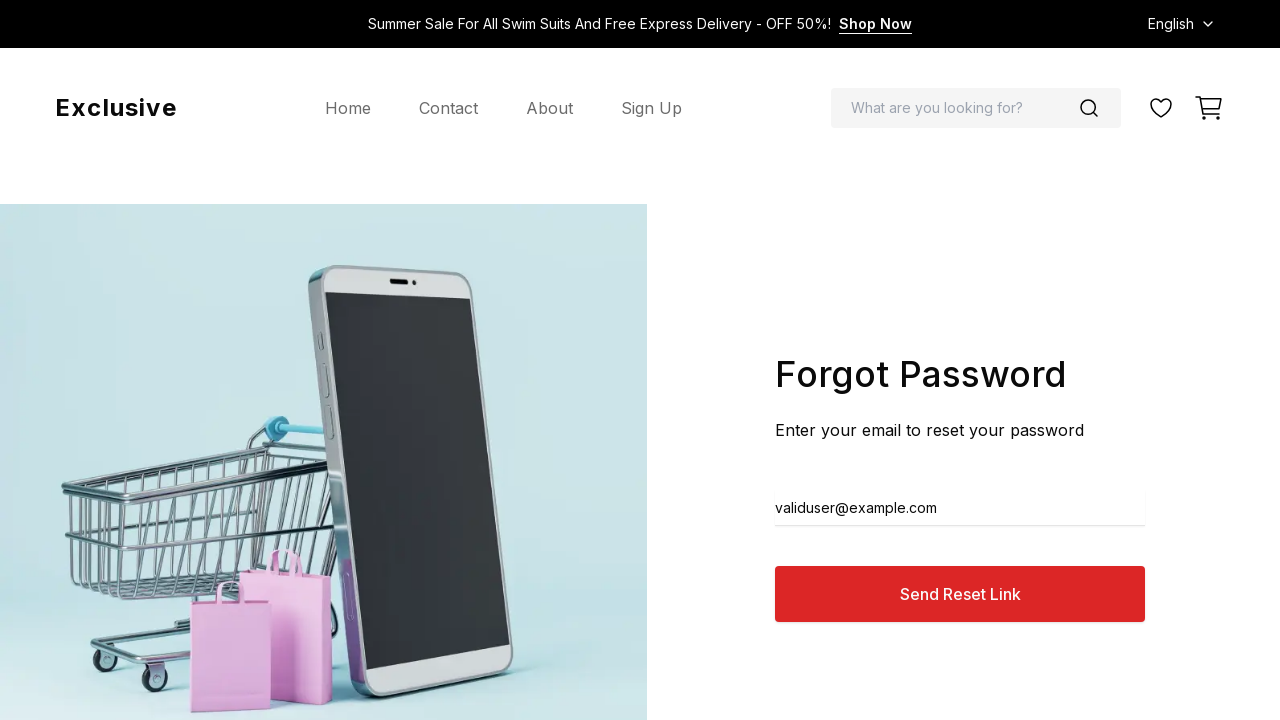

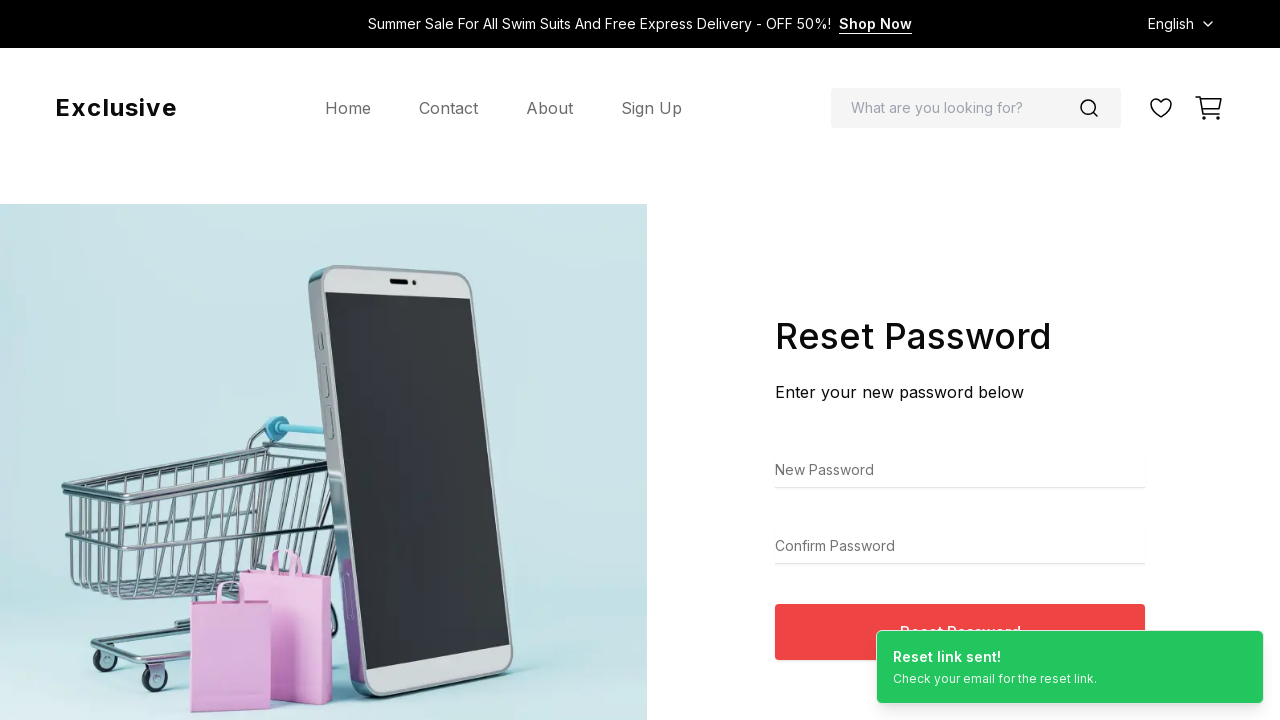